Tests keyboard shortcuts for copy-paste functionality between two text areas on a text comparison tool

Starting URL: https://extendsclass.com/text-compare.html

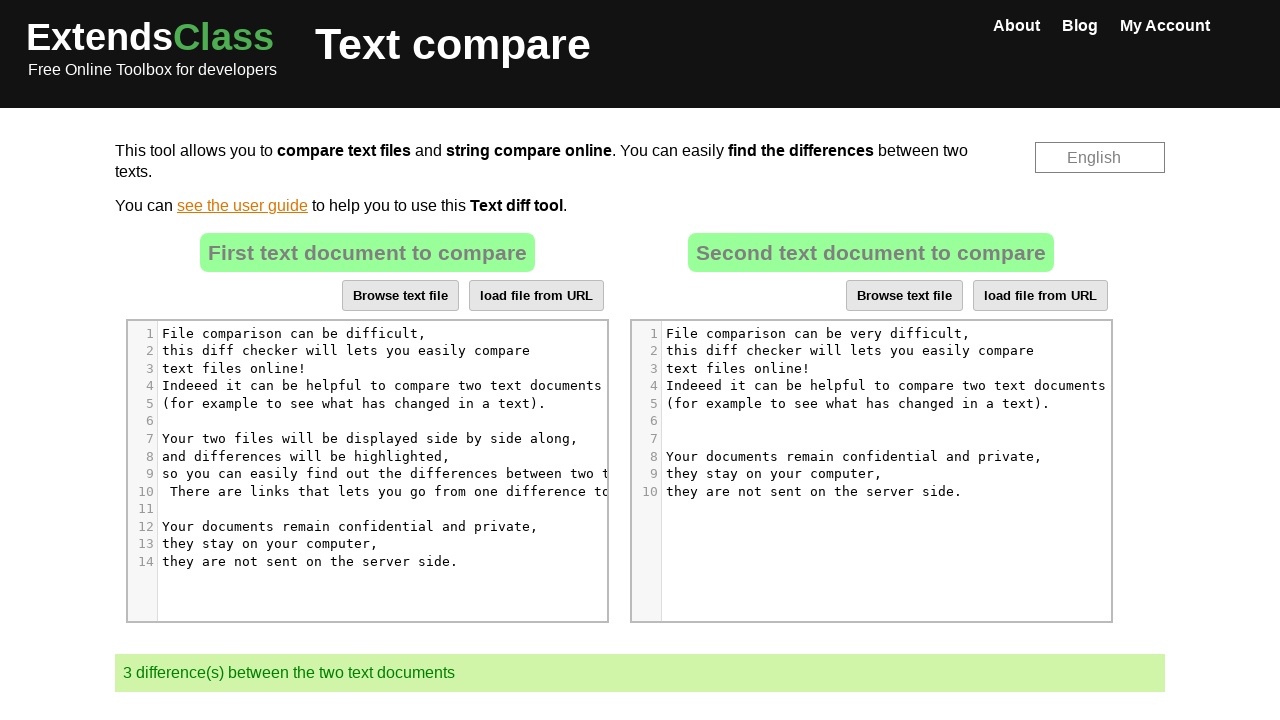

Clicked on source text area at (382, 386) on xpath=//*[@id='dropZone']/div[2]/div/div[6]/div[1]/div/div/div/div[5]/div[4]/pre
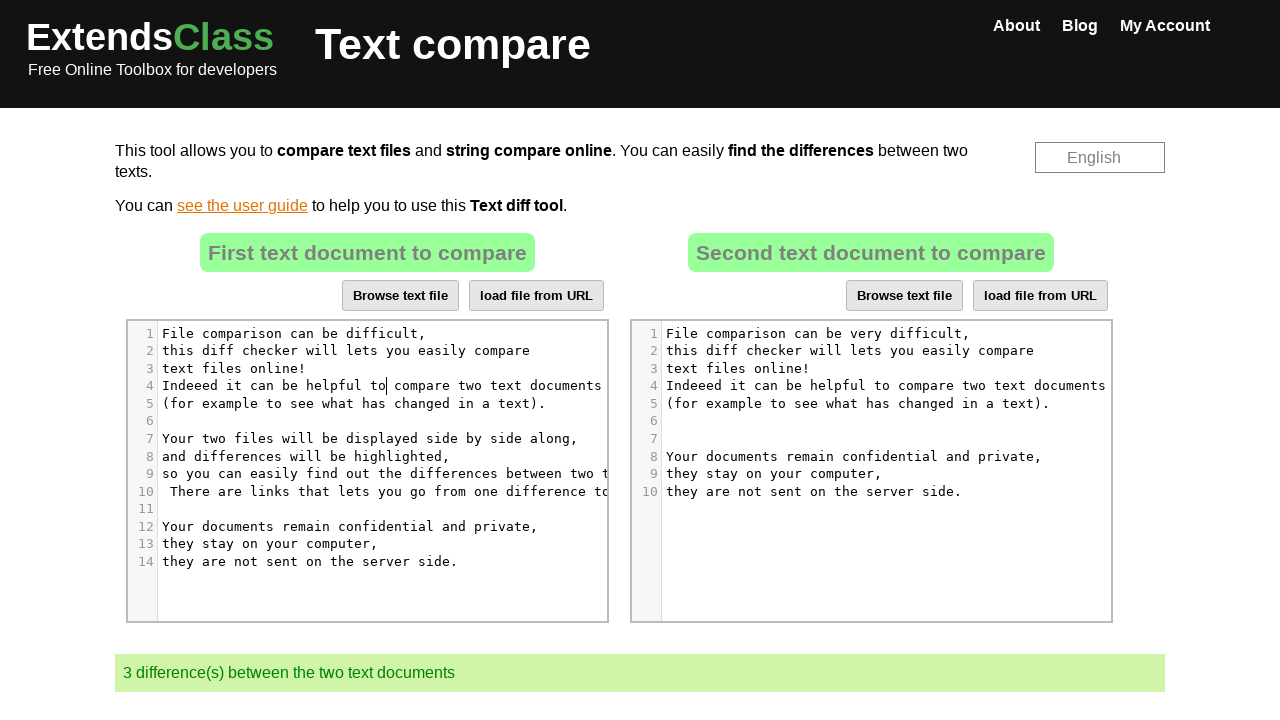

Pressed Ctrl+A to select all text in source area
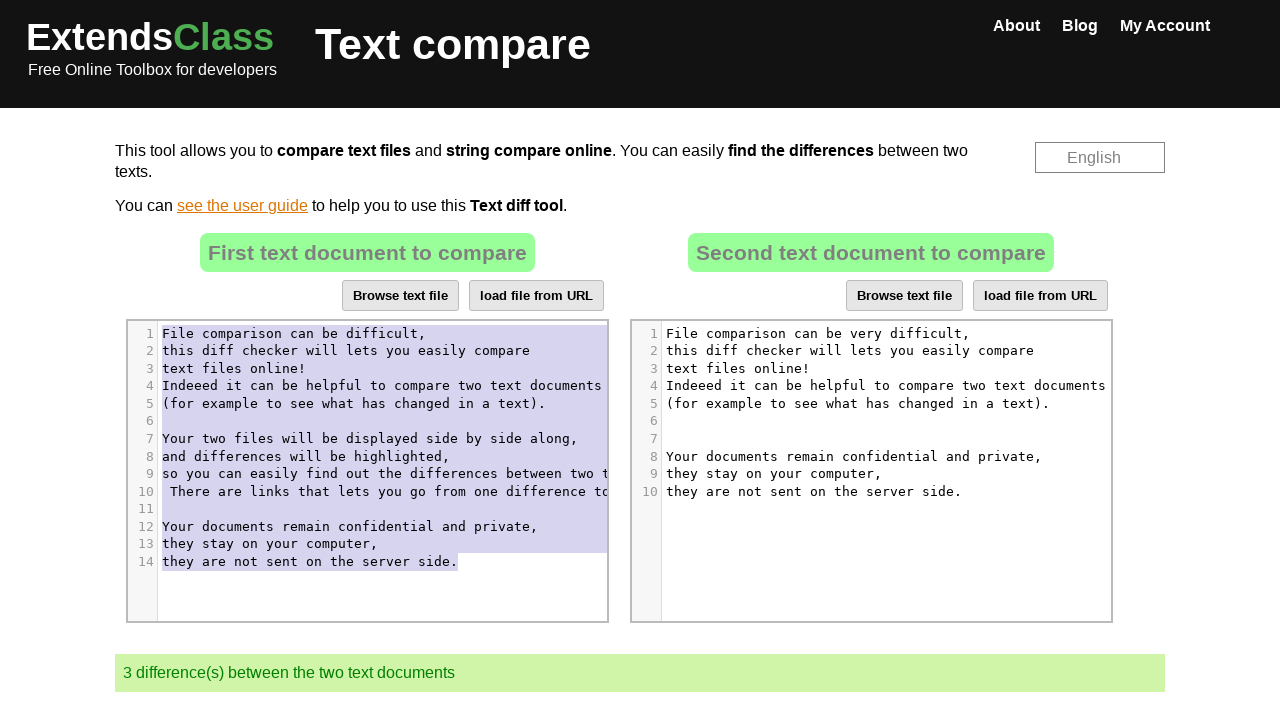

Pressed Ctrl+C to copy selected text from source area
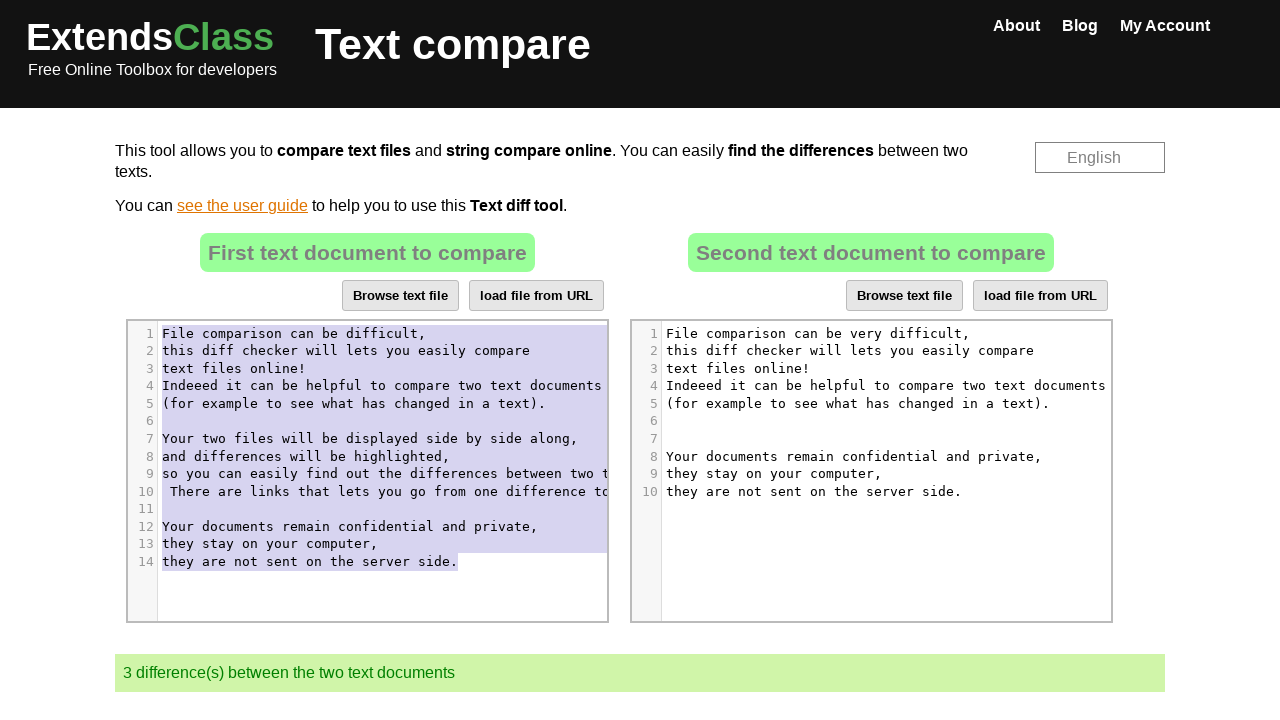

Clicked on destination text area at (883, 421) on xpath=//*[@id='dropZone2']/div[2]/div/div[6]/div[1]/div/div/div/div[5]/div[6]/pr
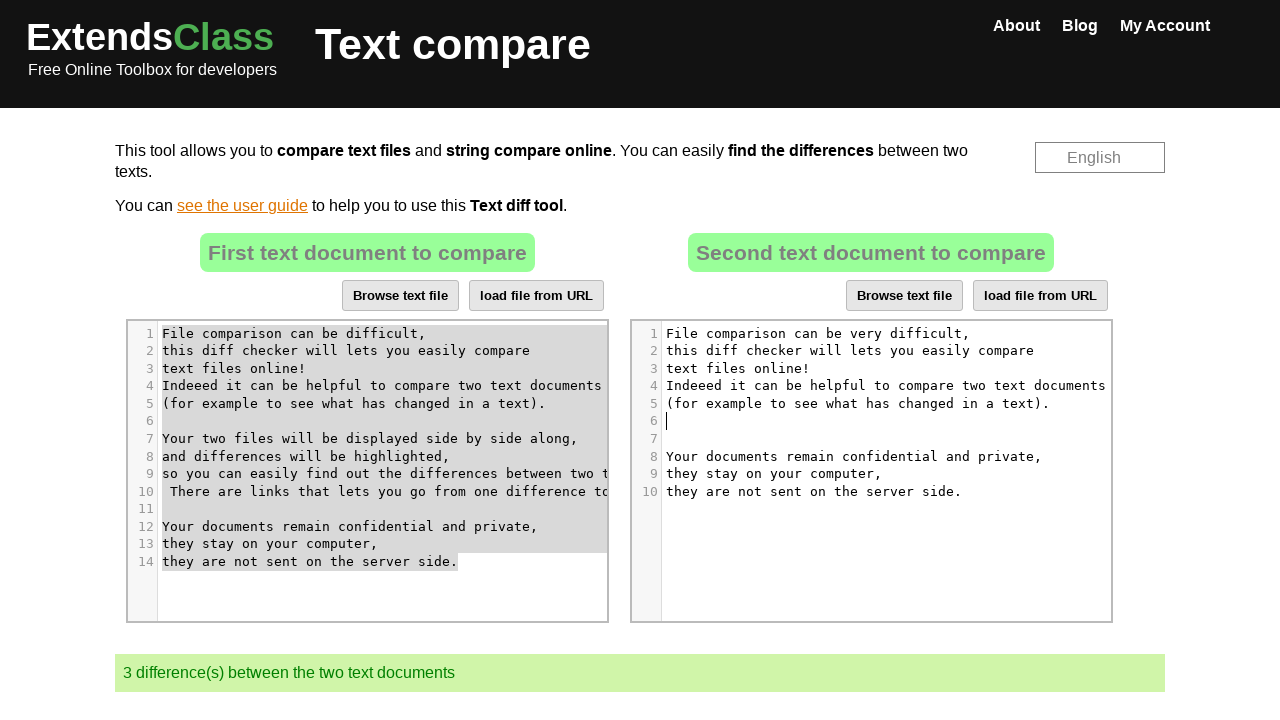

Pressed Ctrl+A to select all text in destination area
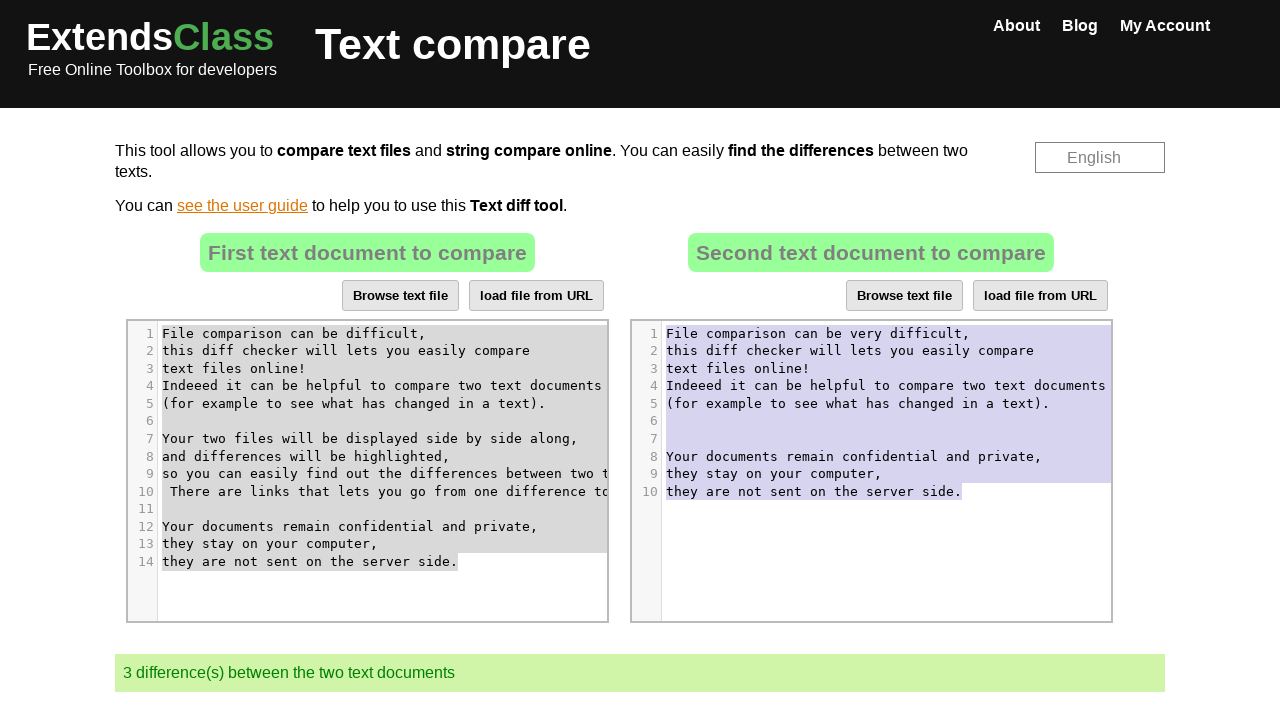

Pressed Ctrl+V to paste copied text into destination area
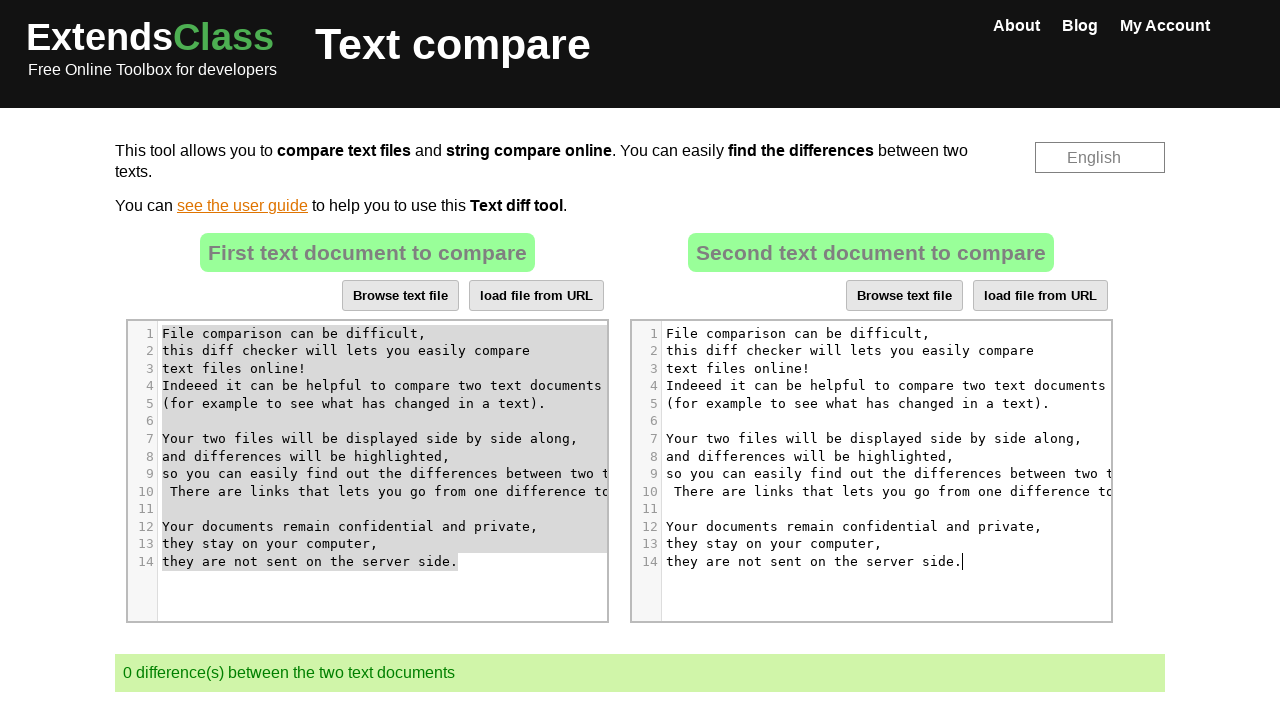

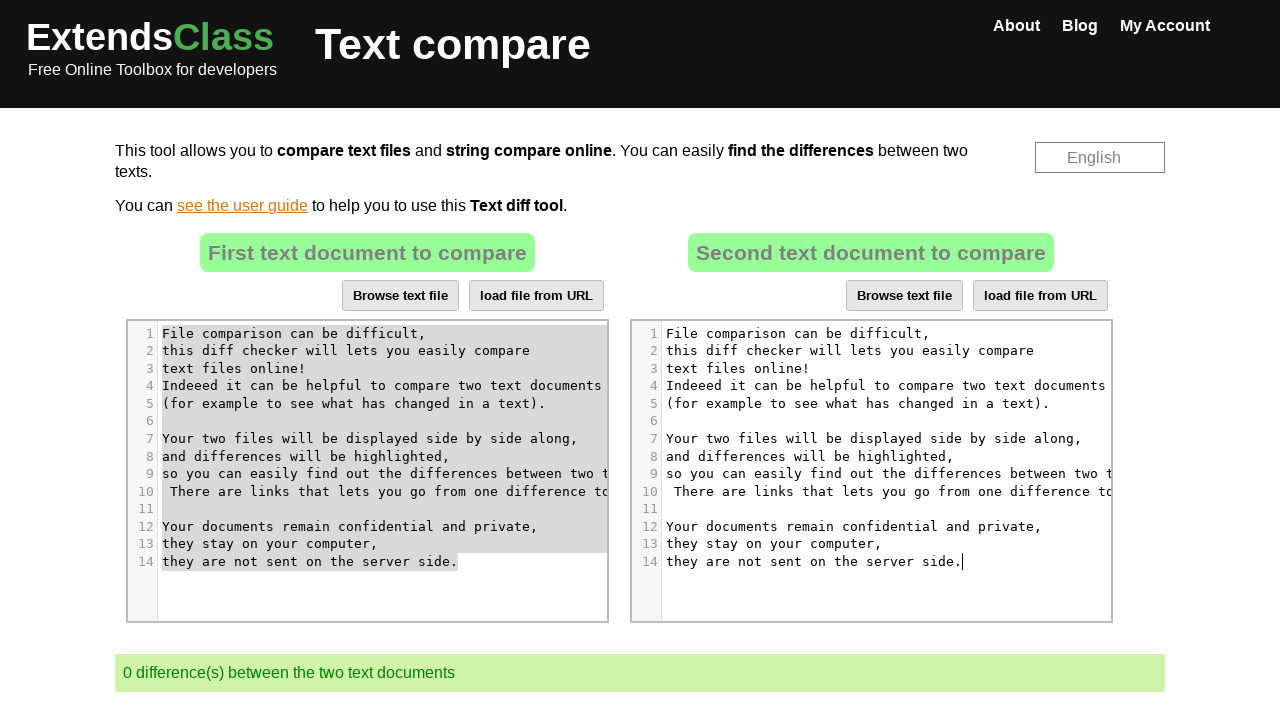